Navigates to a dropdown practice page and verifies the page loads by checking the title

Starting URL: https://rahulshettyacademy.com/dropdownsPractise/

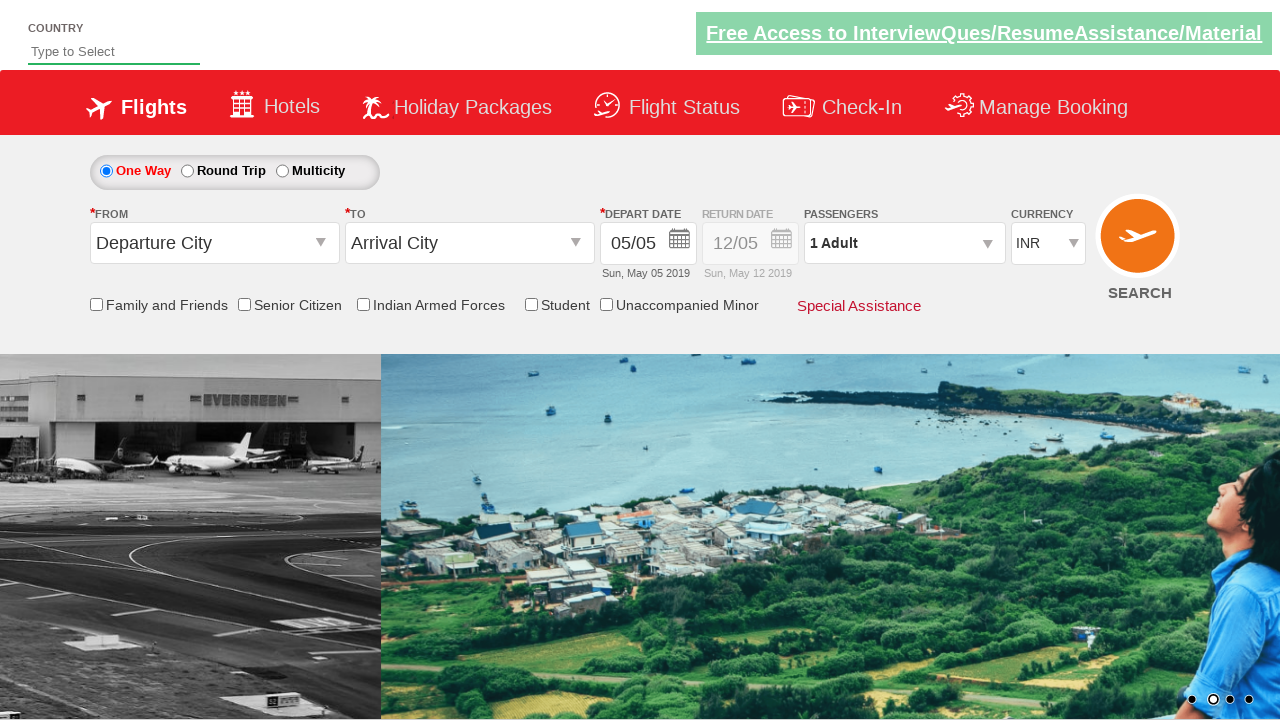

Navigated to dropdown practice page
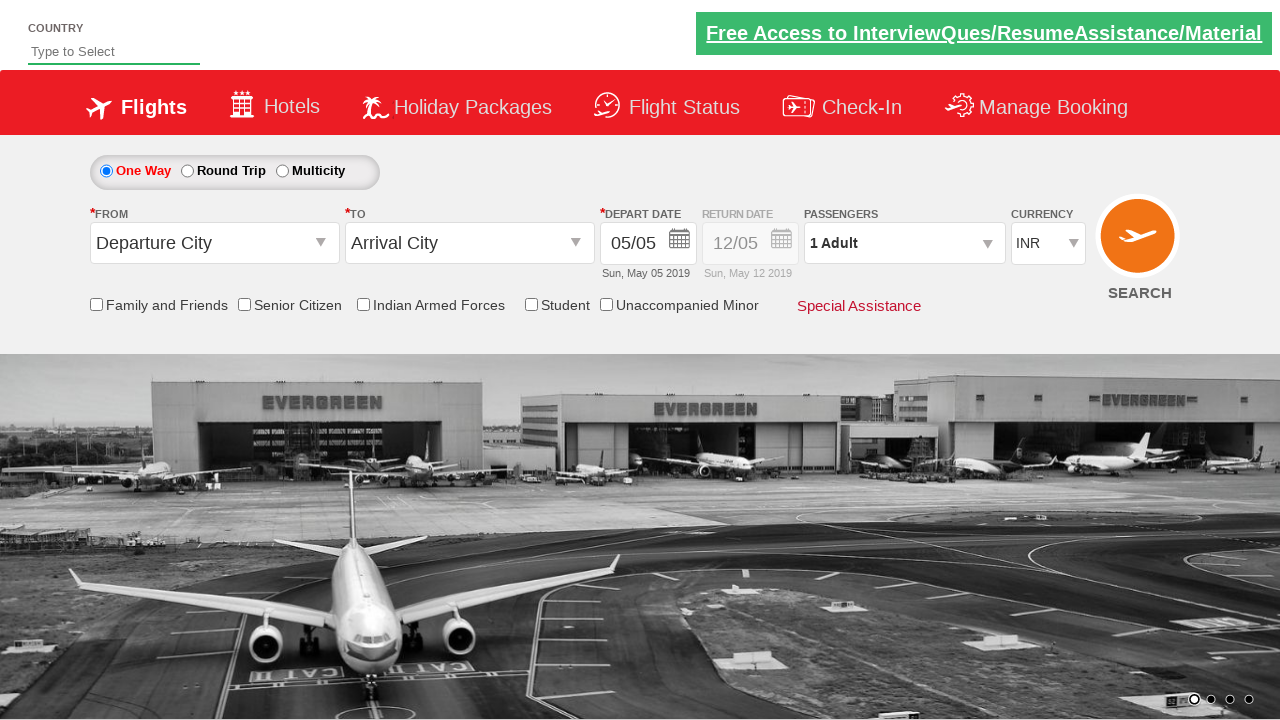

Retrieved page title: QAClickJet - Flight Booking for Domestic and International, Cheap Air Tickets
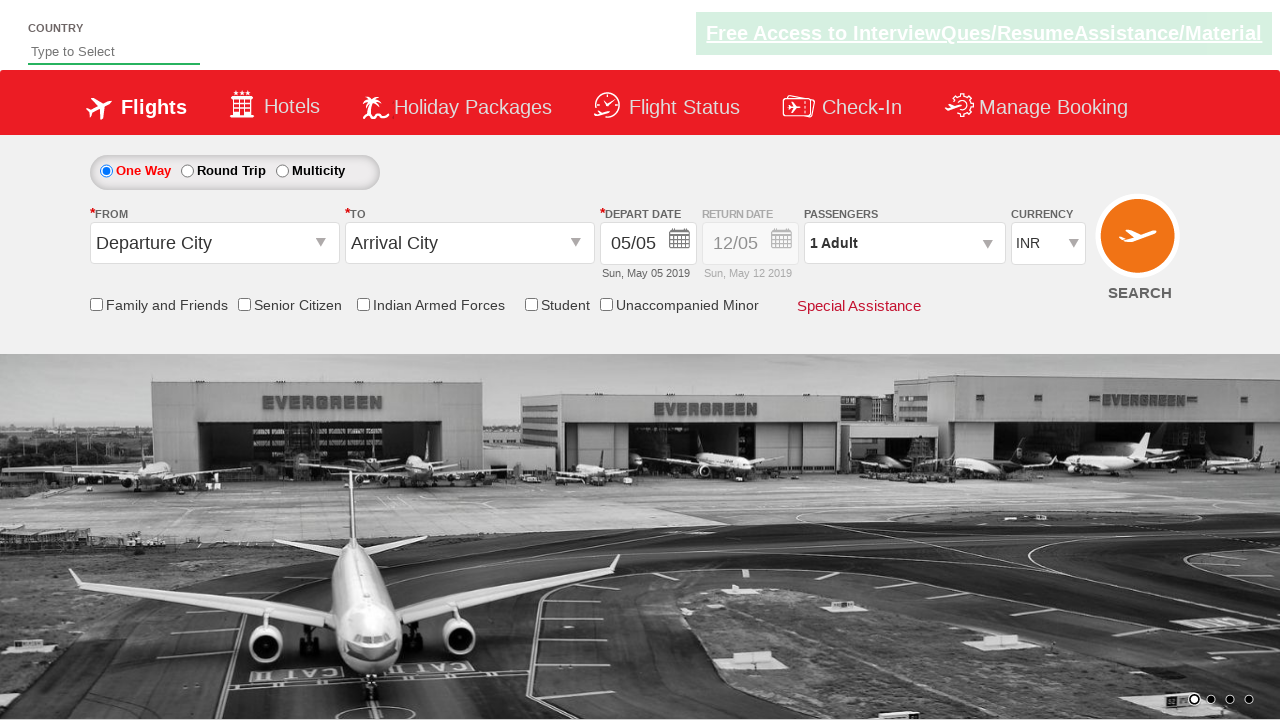

Printed page title to console
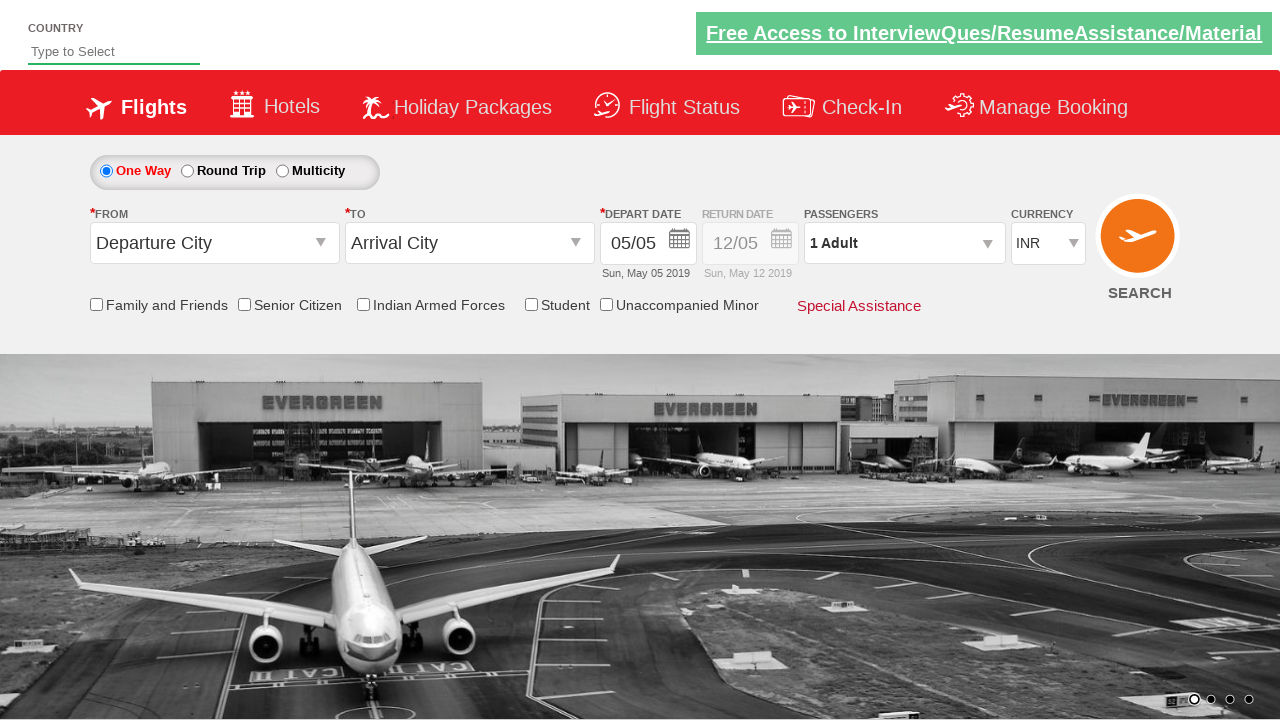

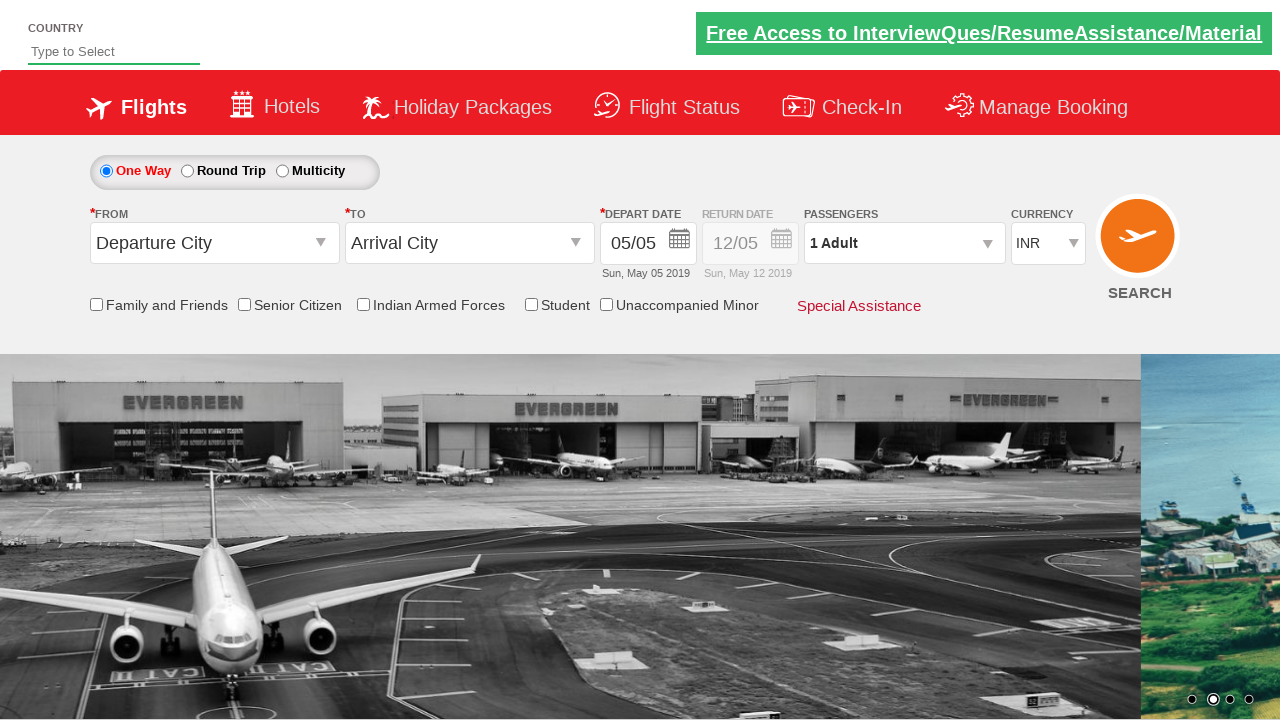